Tests clicking the Twitter follow link and verifying a popup window opens

Starting URL: https://www.lambdatest.com/selenium-playground/window-popup-modal-demo

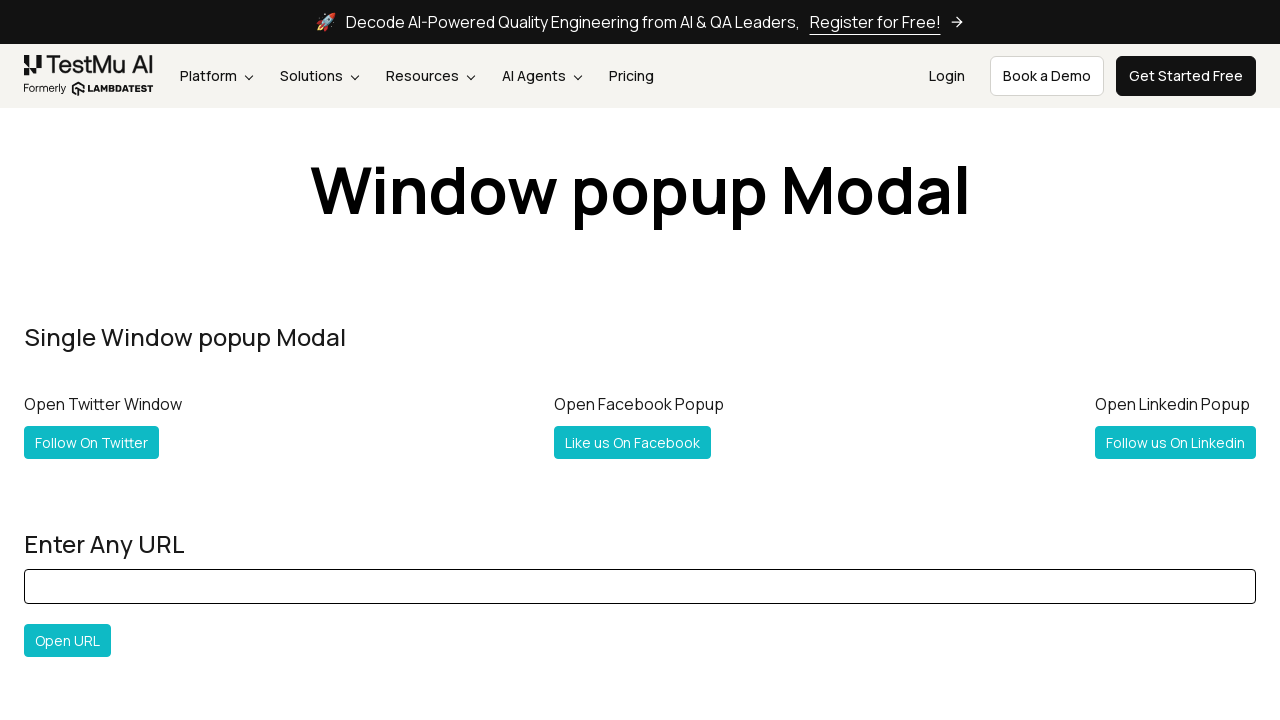

Clicked Twitter follow link and popup window opened at (92, 442) on a[title='Follow @Lambdatesting on Twitter']
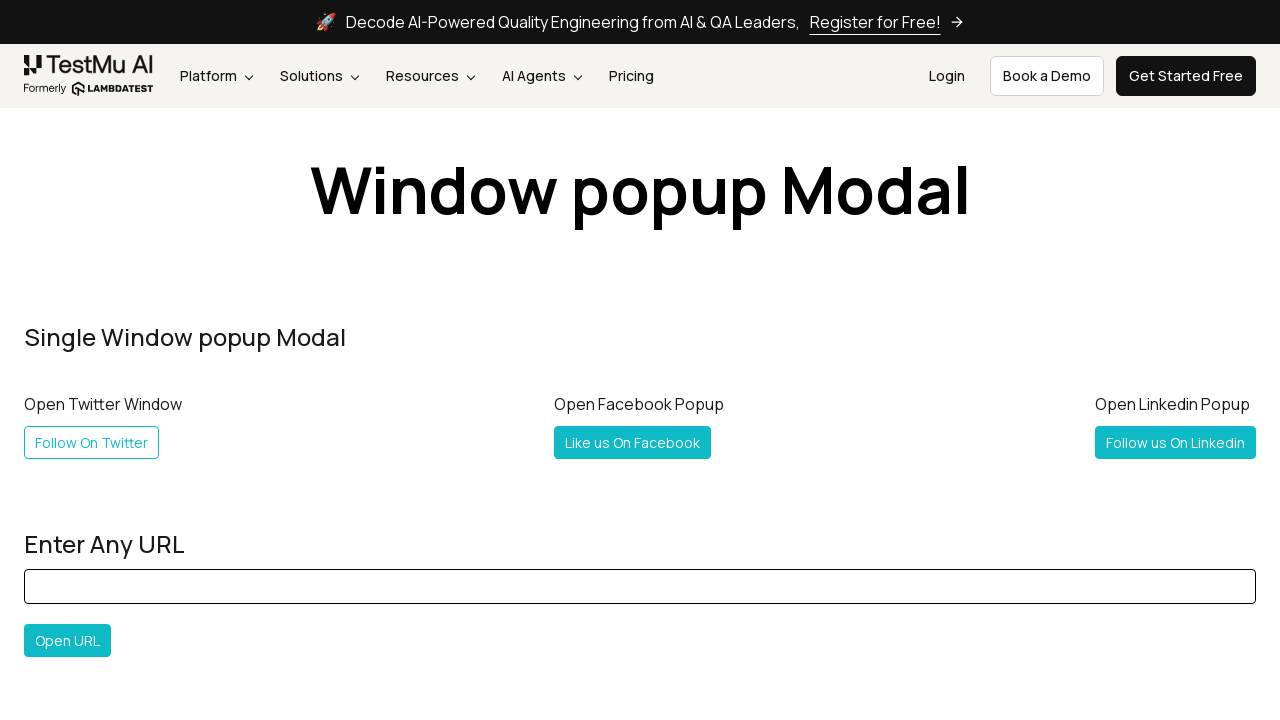

Captured popup window reference
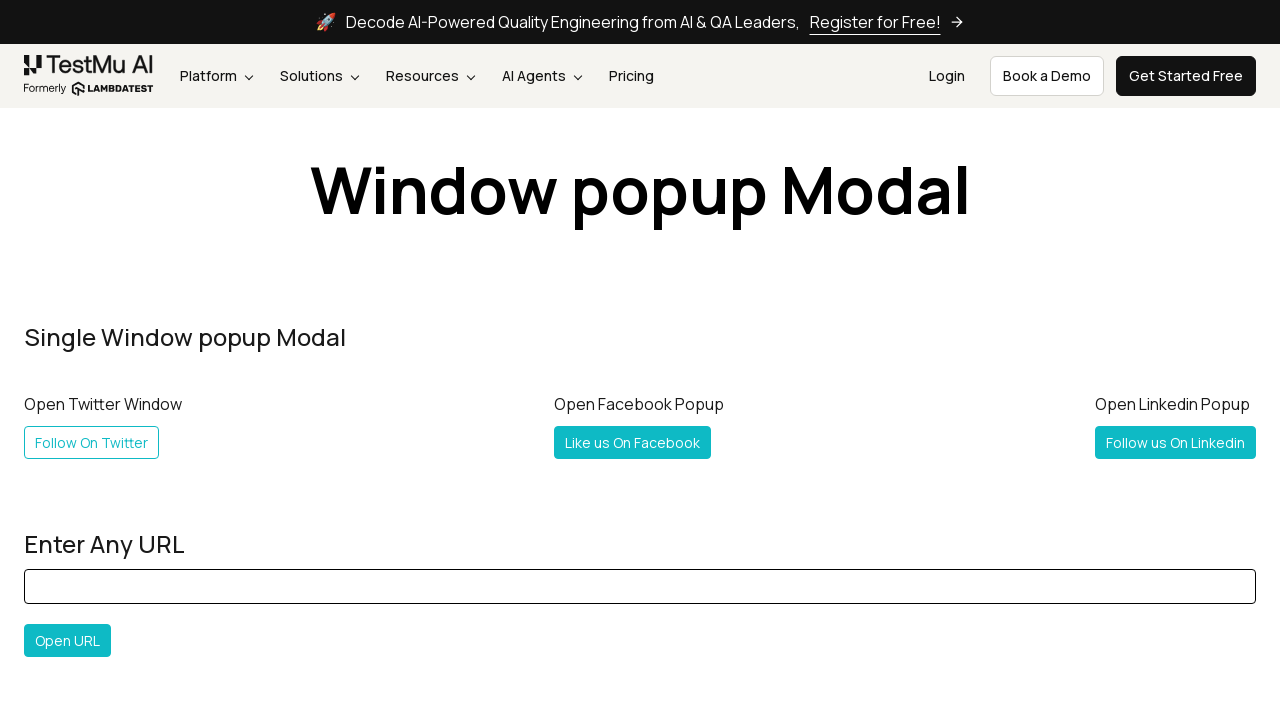

Popup window loaded successfully
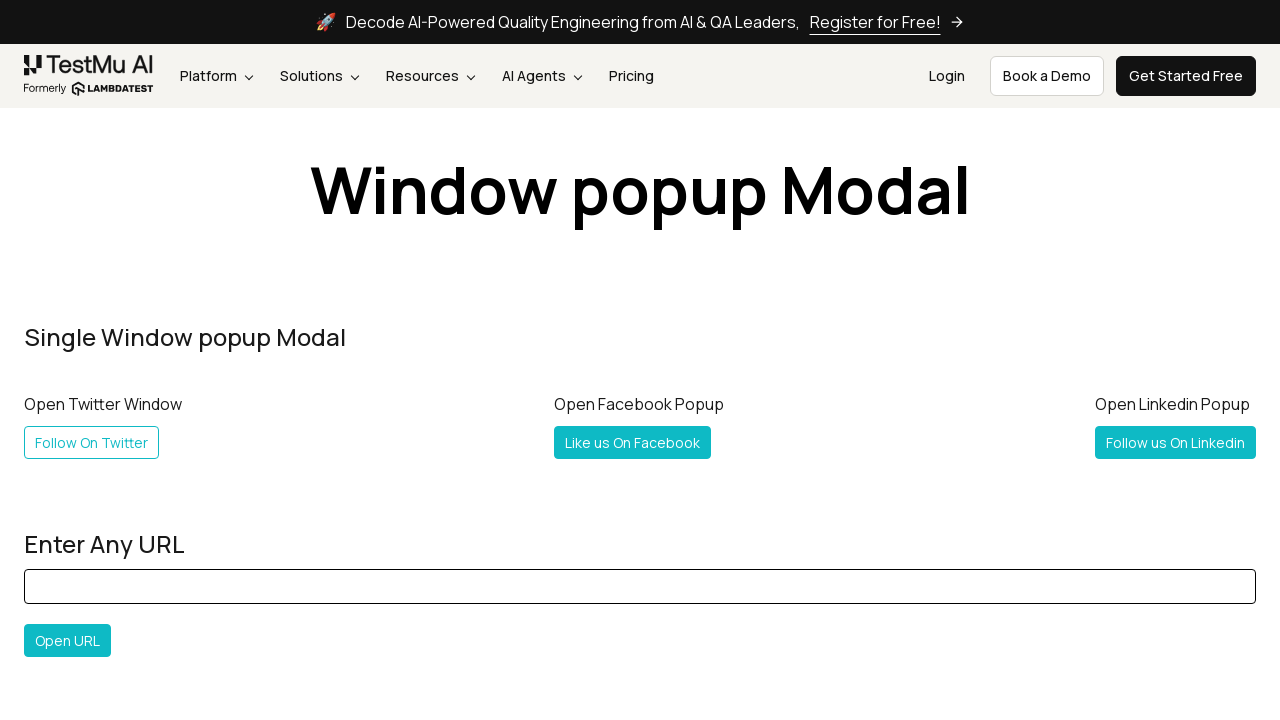

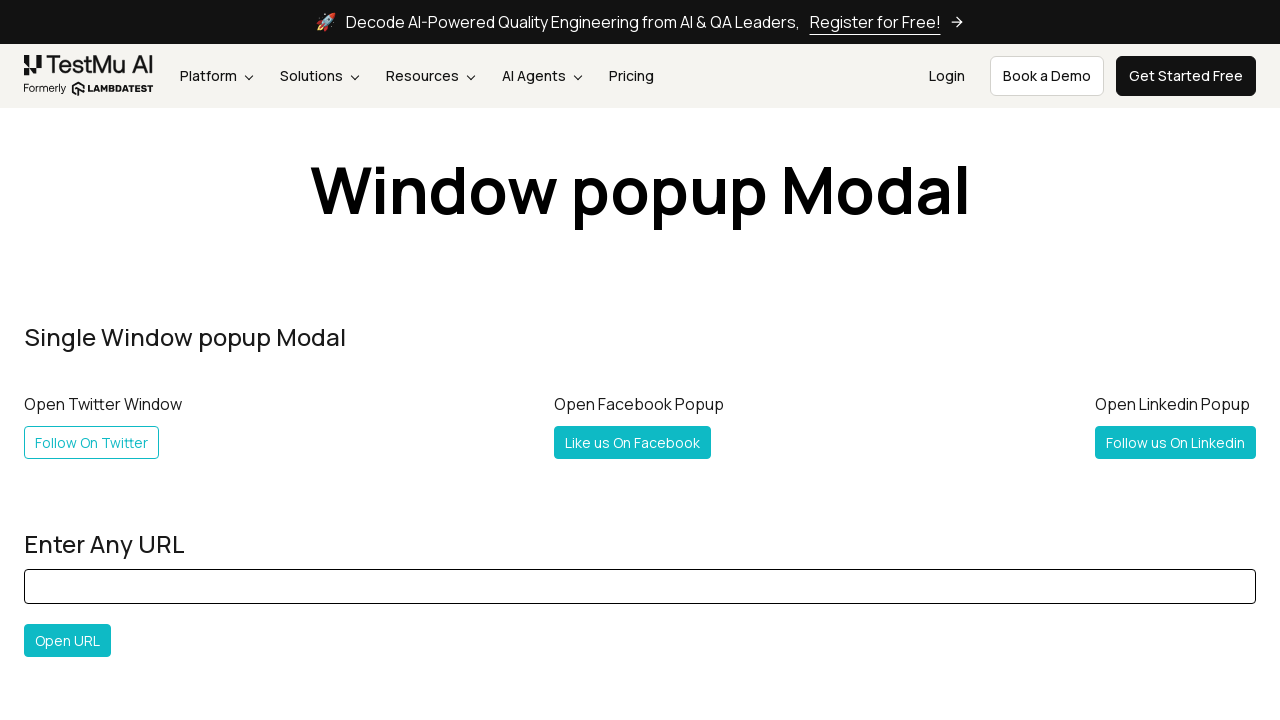